Adds items from the second row (items 5-8) to the shopping cart by clicking their buy buttons

Starting URL: https://jupiter.cloud.planittesting.com/#/shop

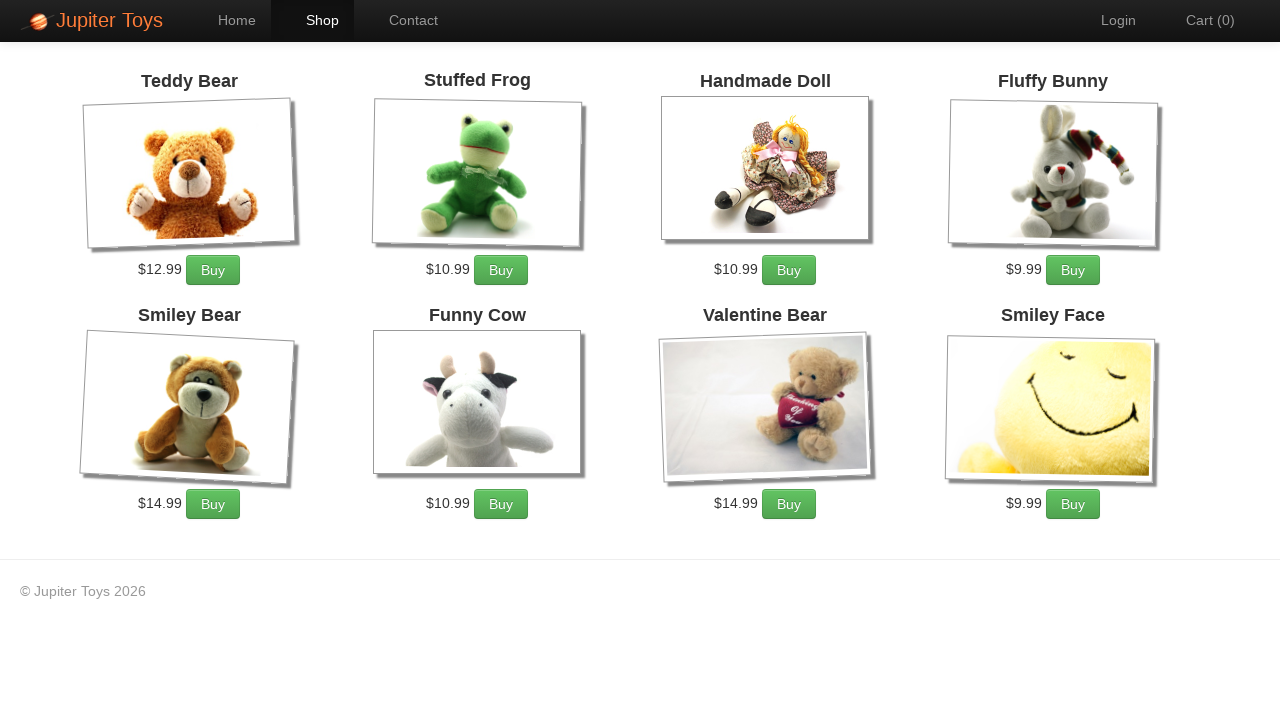

Clicked buy button for item 5 at (213, 504) on (//h4[@class='product-title ng-binding'])[5]/ancestor::li//a[@class='btn btn-suc
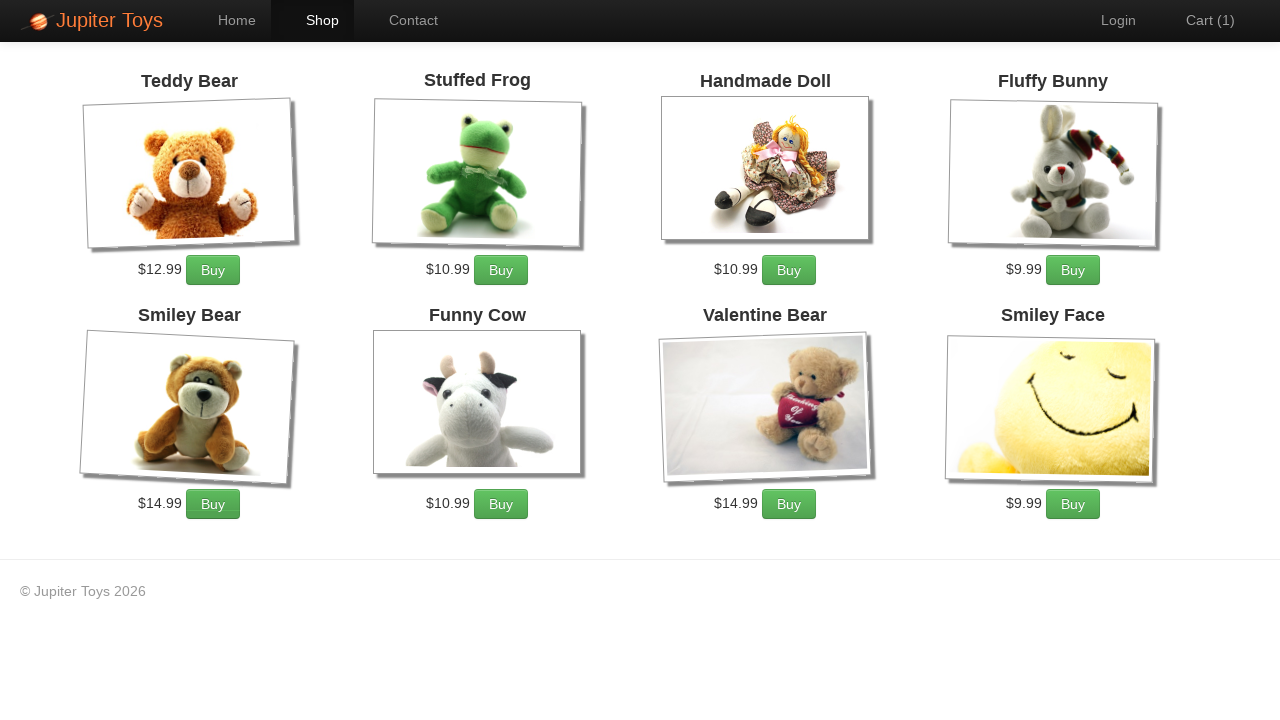

Clicked buy button for item 6 at (501, 504) on (//h4[@class='product-title ng-binding'])[6]/ancestor::li//a[@class='btn btn-suc
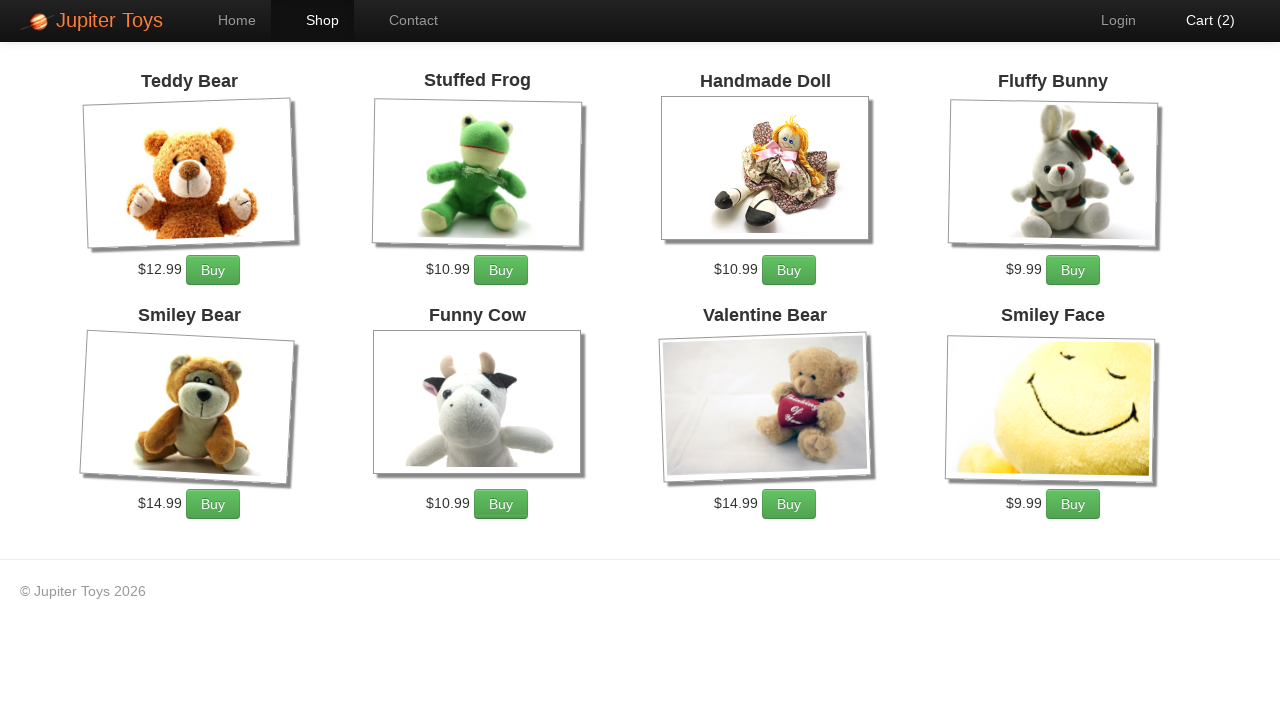

Clicked buy button for item 7 at (789, 504) on (//h4[@class='product-title ng-binding'])[7]/ancestor::li//a[@class='btn btn-suc
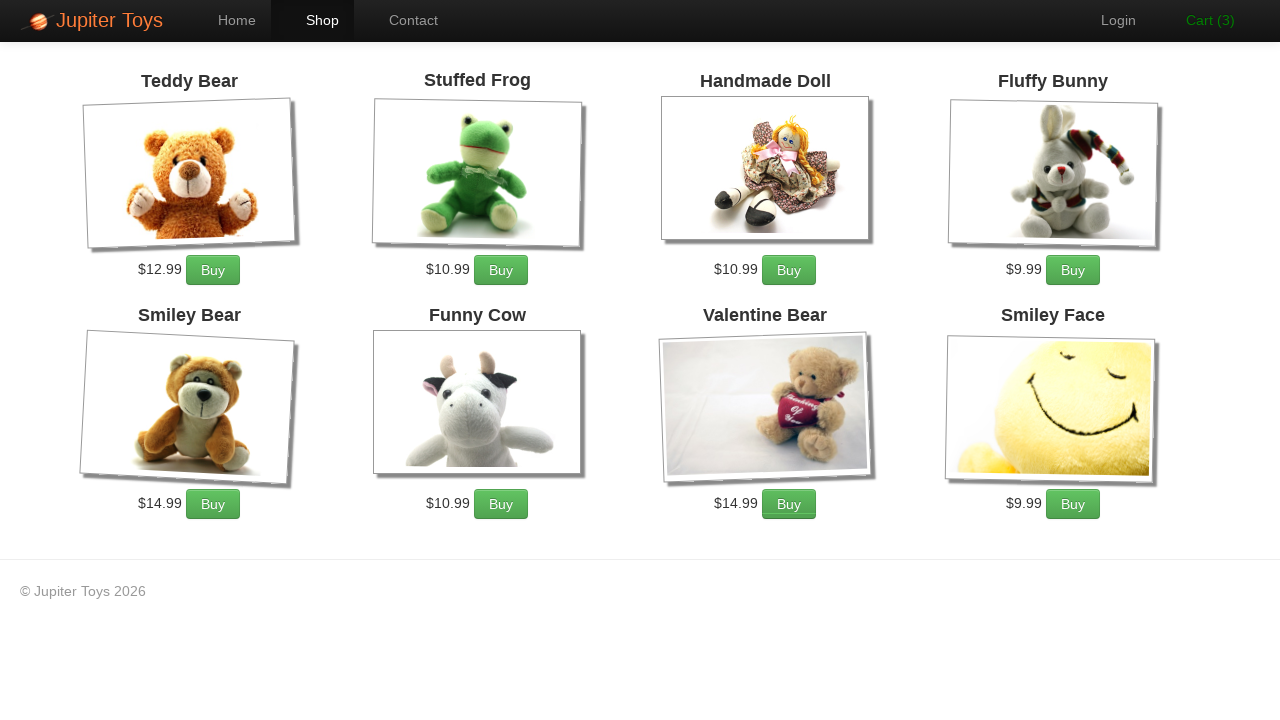

Clicked buy button for item 8 at (1073, 504) on (//h4[@class='product-title ng-binding'])[8]/ancestor::li//a[@class='btn btn-suc
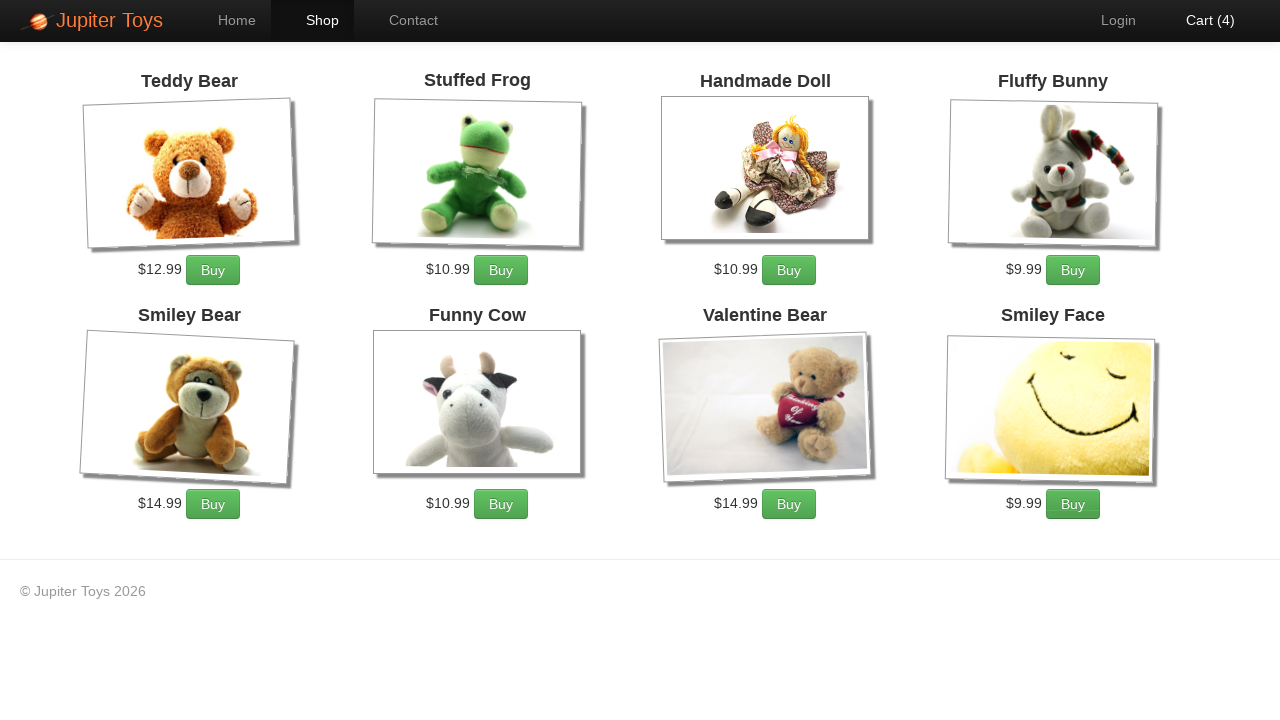

Clicked cart link to navigate to shopping cart at (1200, 20) on a[href='#/cart']
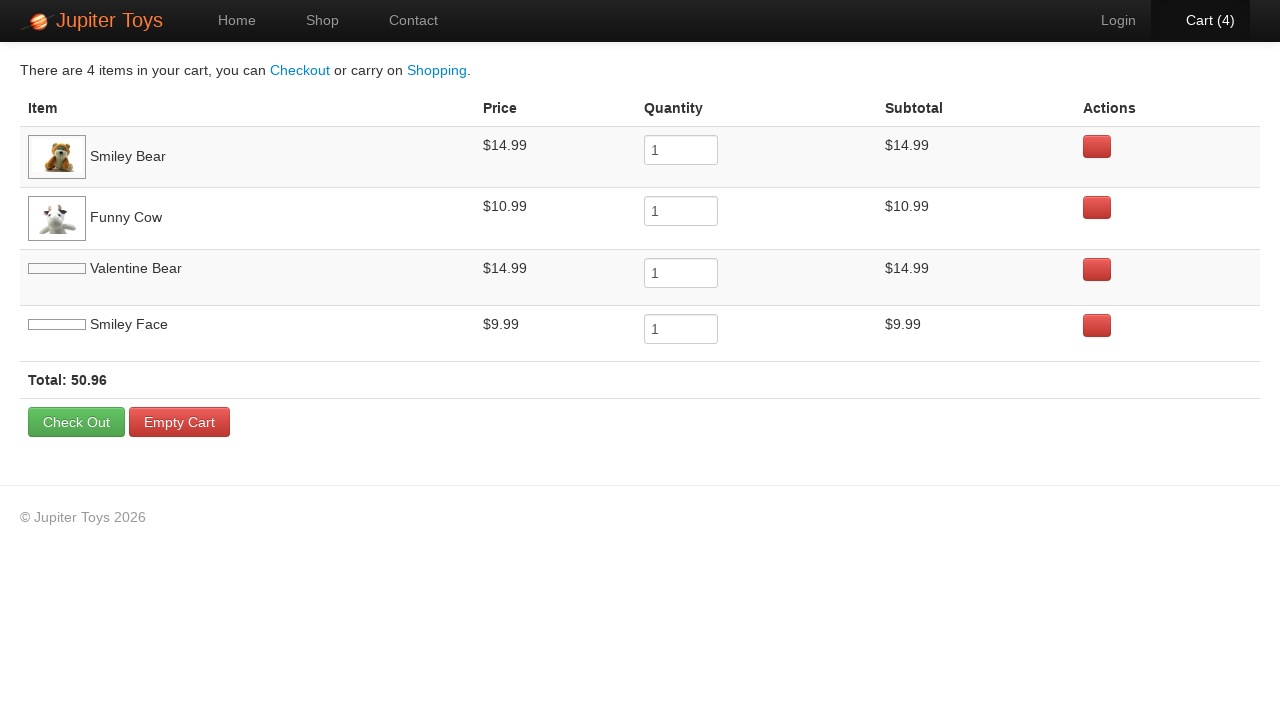

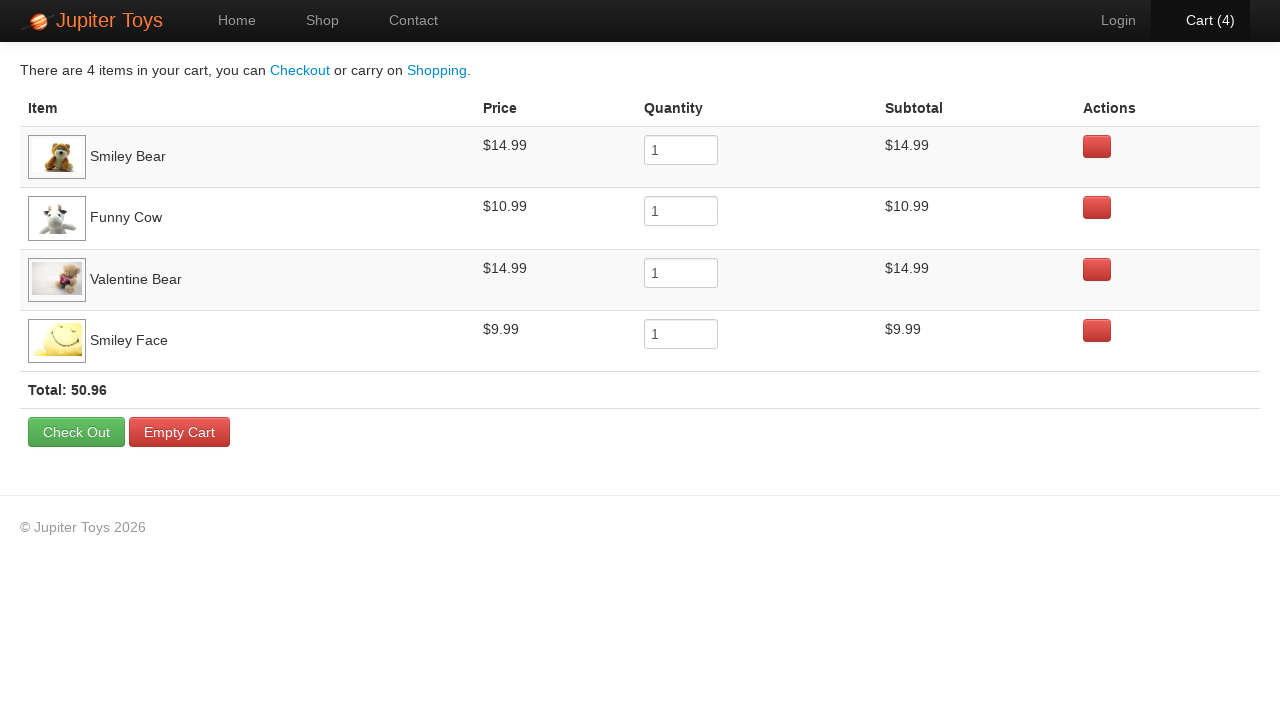